Tests Nike's product listing page with infinite scroll functionality by scrolling to load more products and verifying that product cards are displayed on the page.

Starting URL: https://www.nike.com/w/mens-lifestyle-shoes-13jrmznik1zy7ok

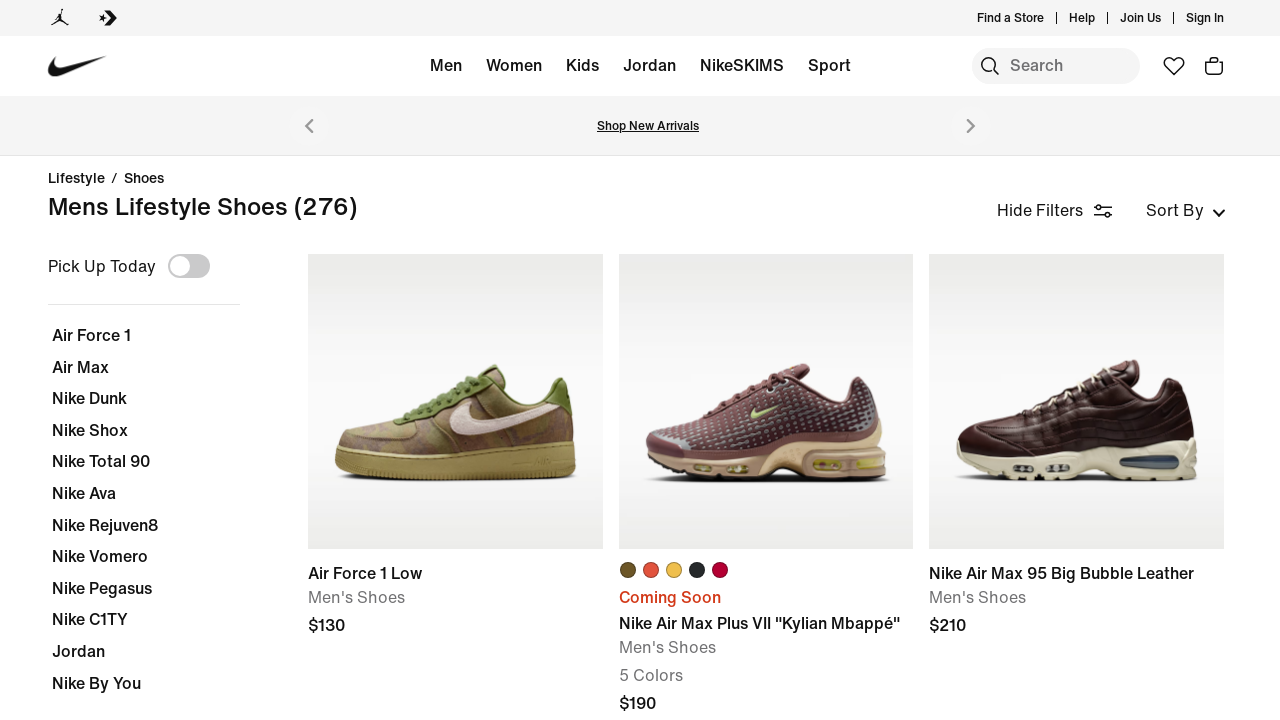

Waited for product grid to load
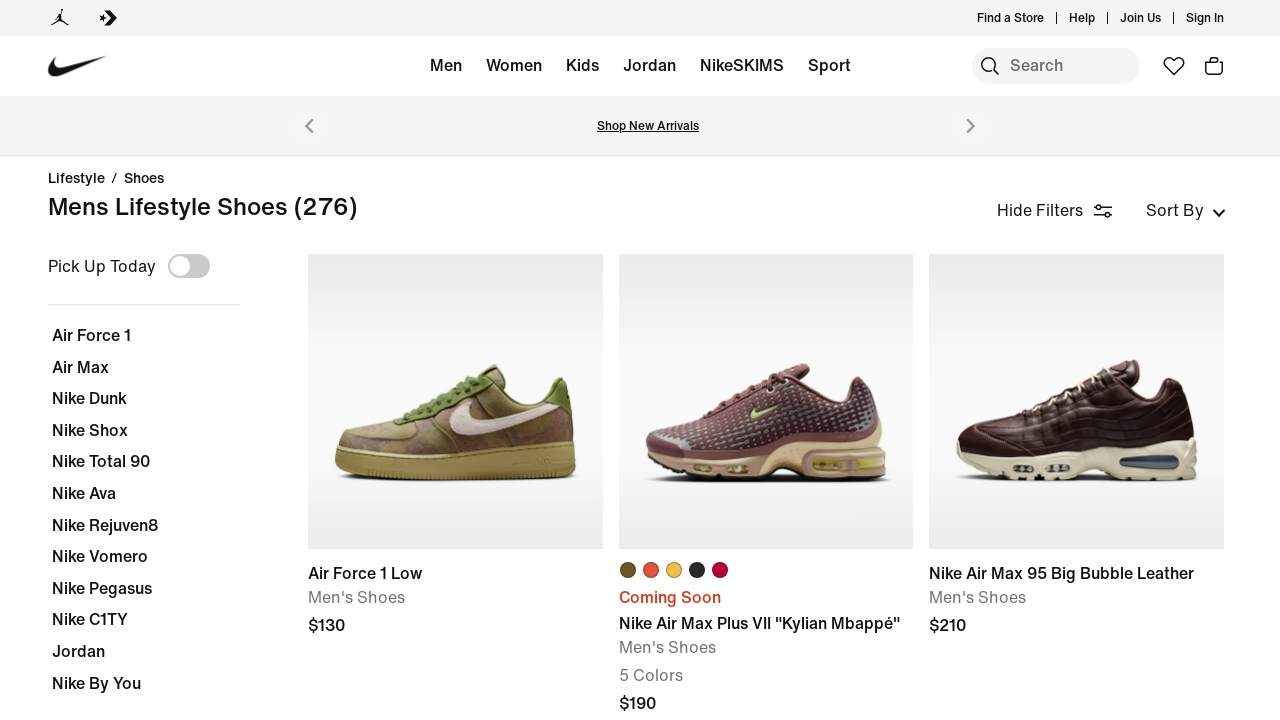

Retrieved initial product grid scroll height
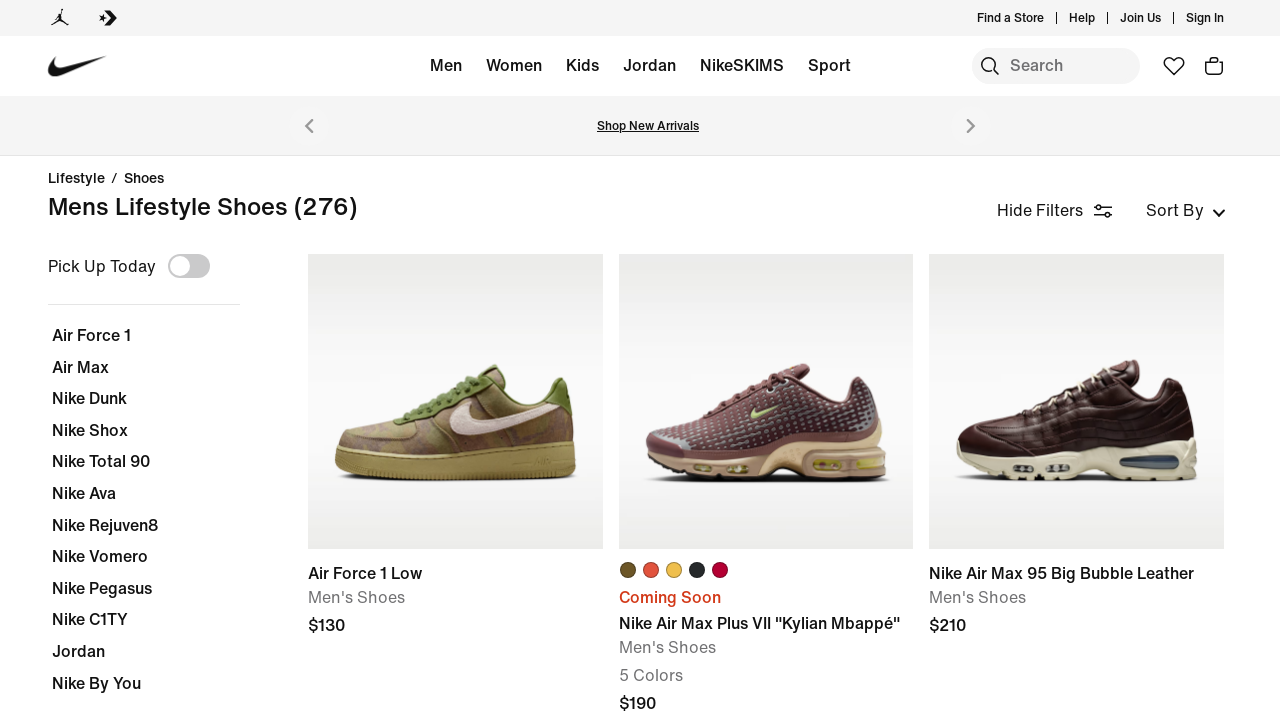

Scrolled to bottom of product grid (iteration 1)
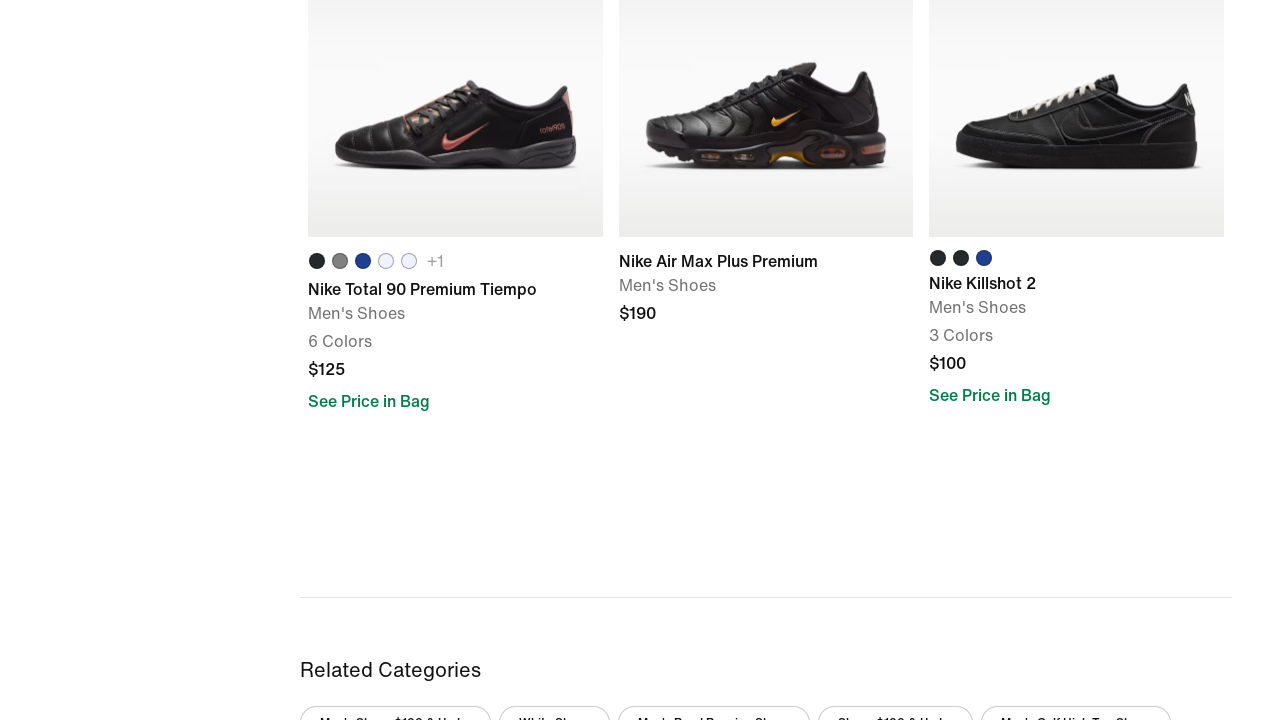

Waited 2 seconds for new products to load (iteration 1)
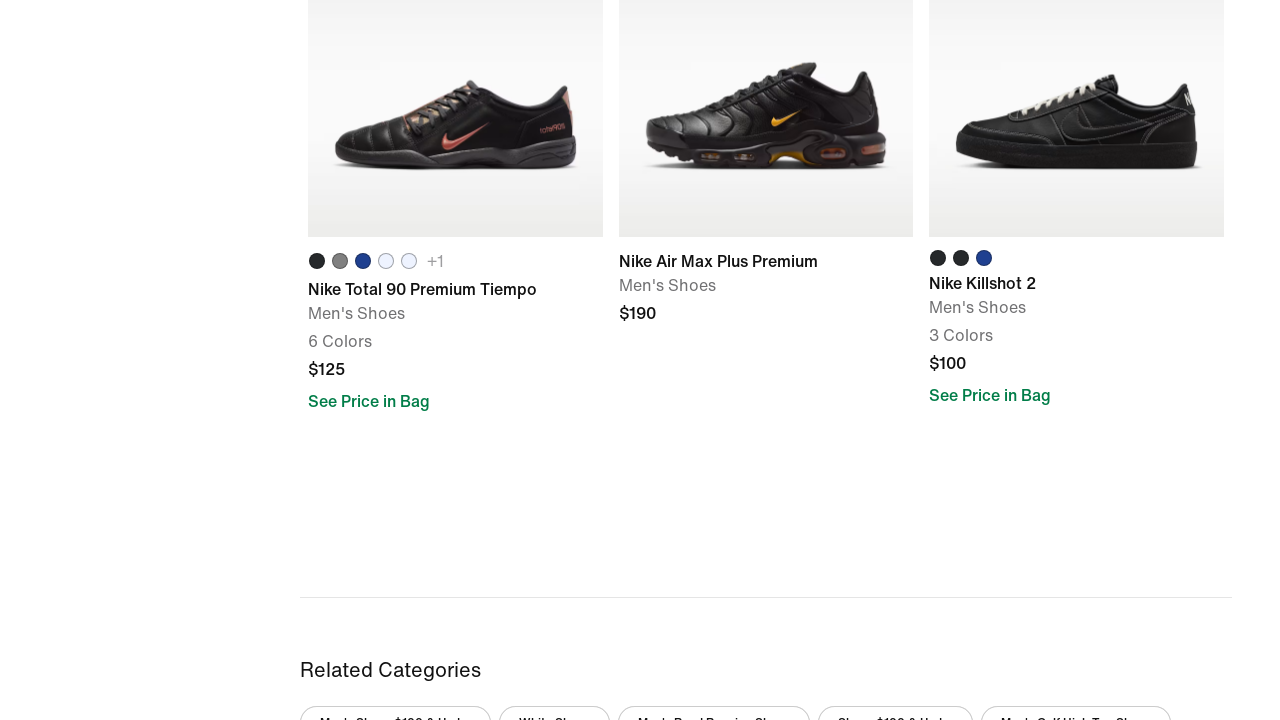

Retrieved updated product grid scroll height (iteration 1)
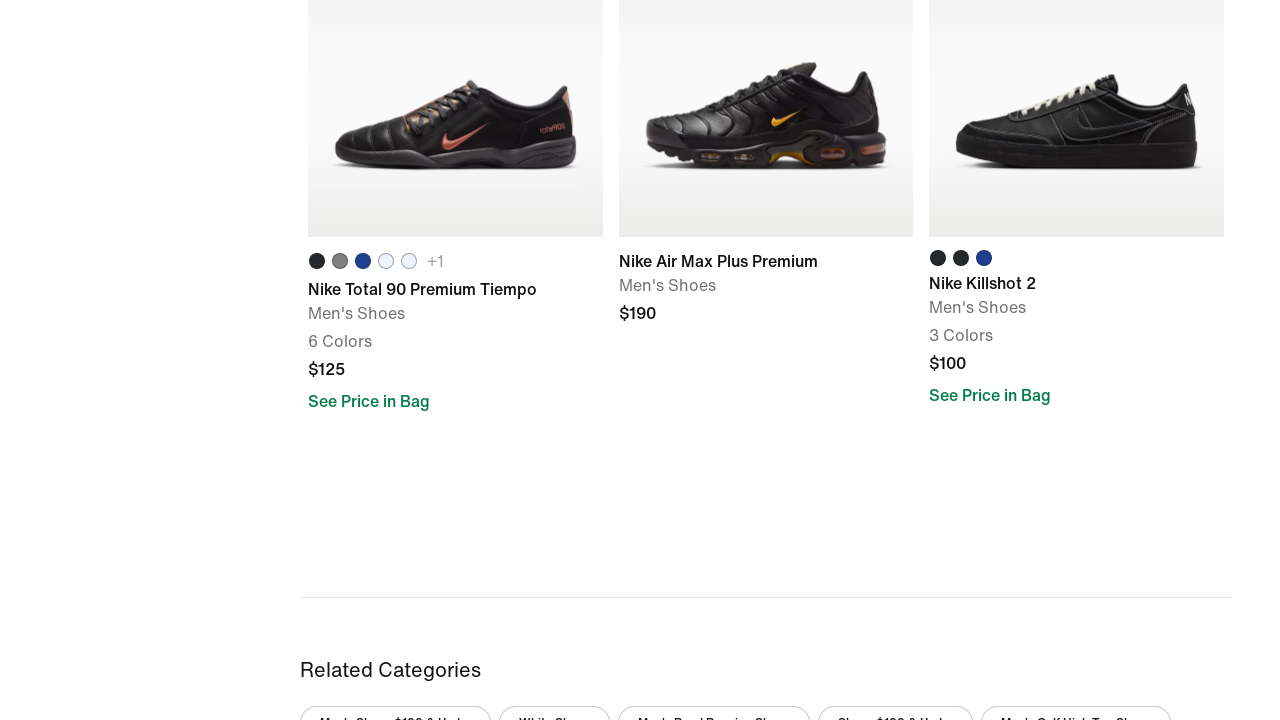

Scrolled to bottom of product grid (iteration 2)
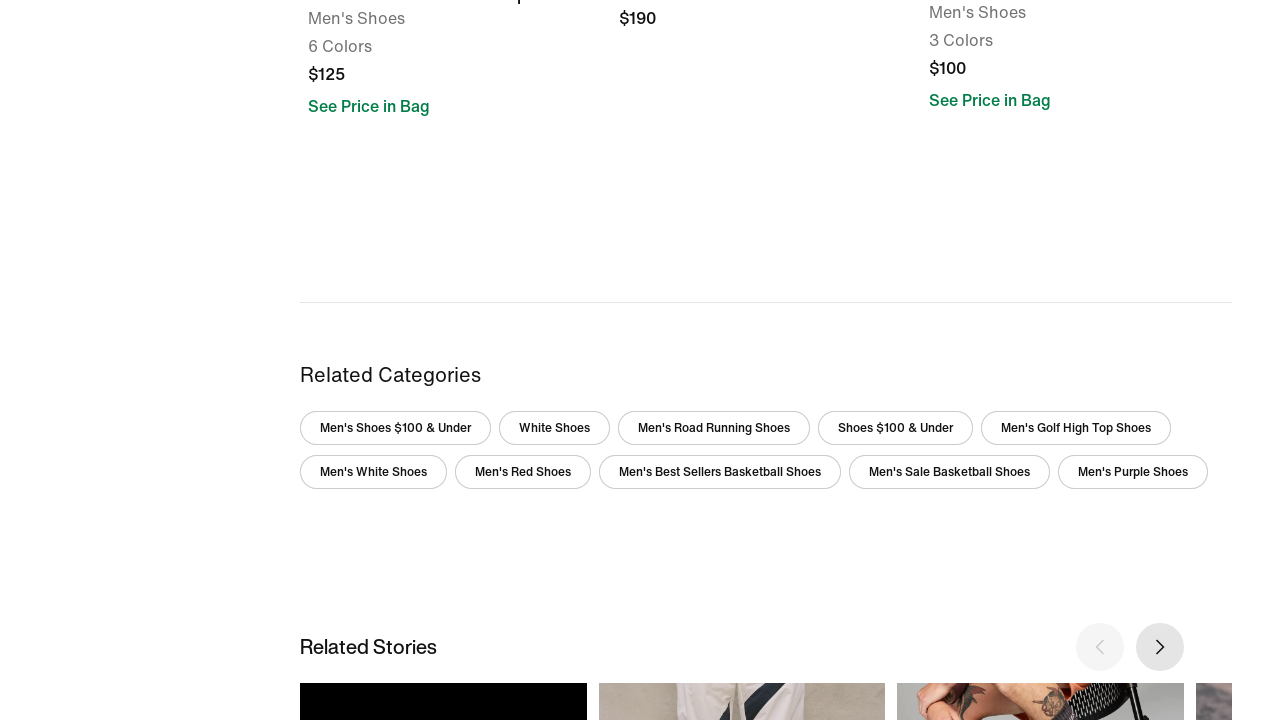

Waited 2 seconds for new products to load (iteration 2)
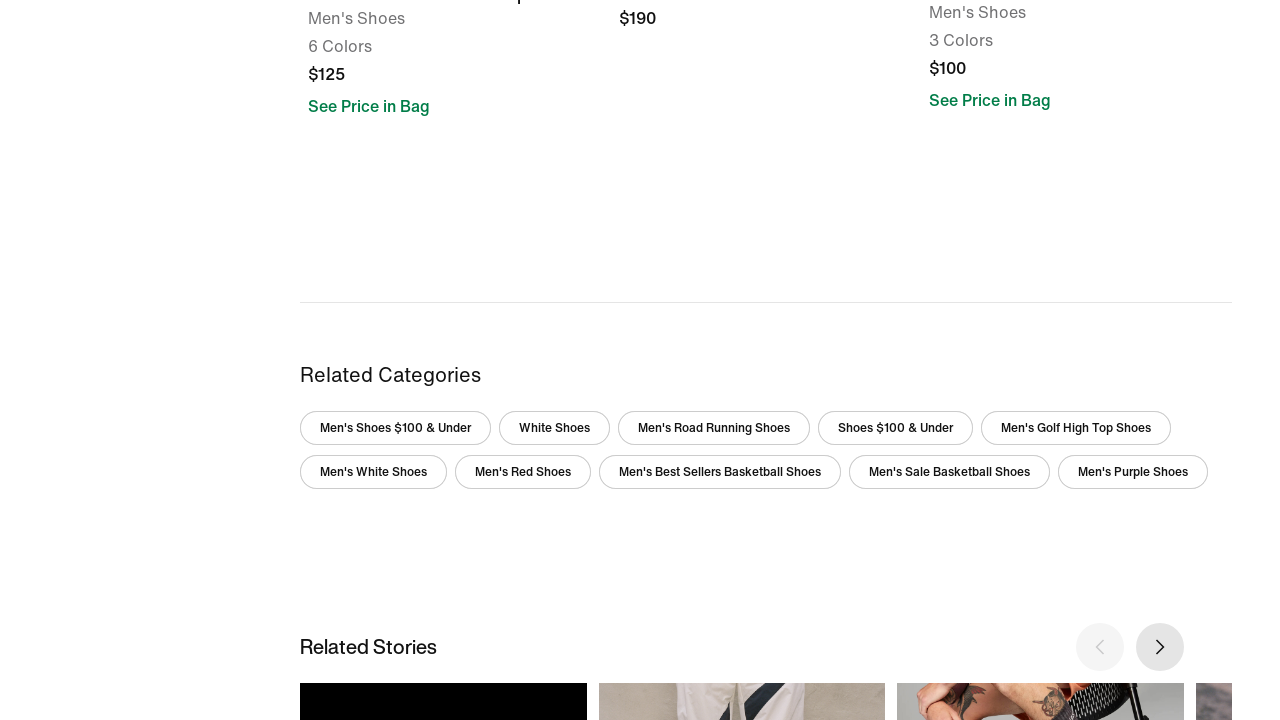

Retrieved updated product grid scroll height (iteration 2)
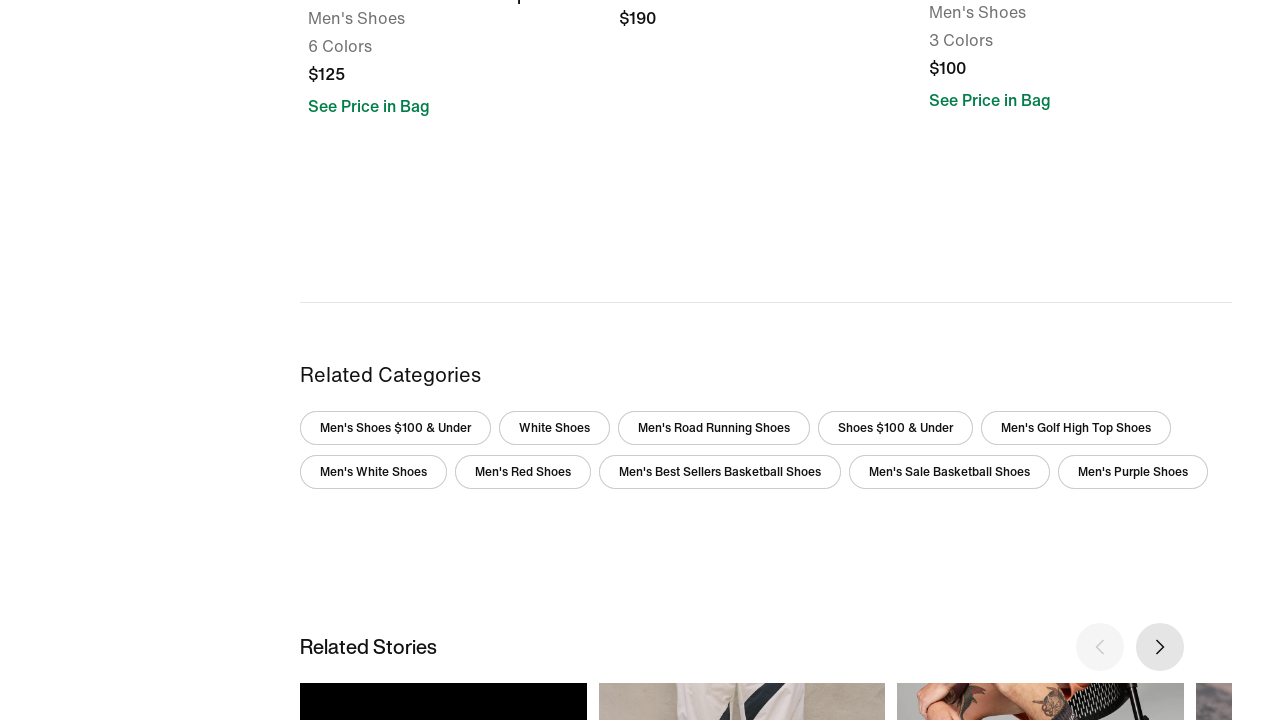

Verified product cards are displayed on the page
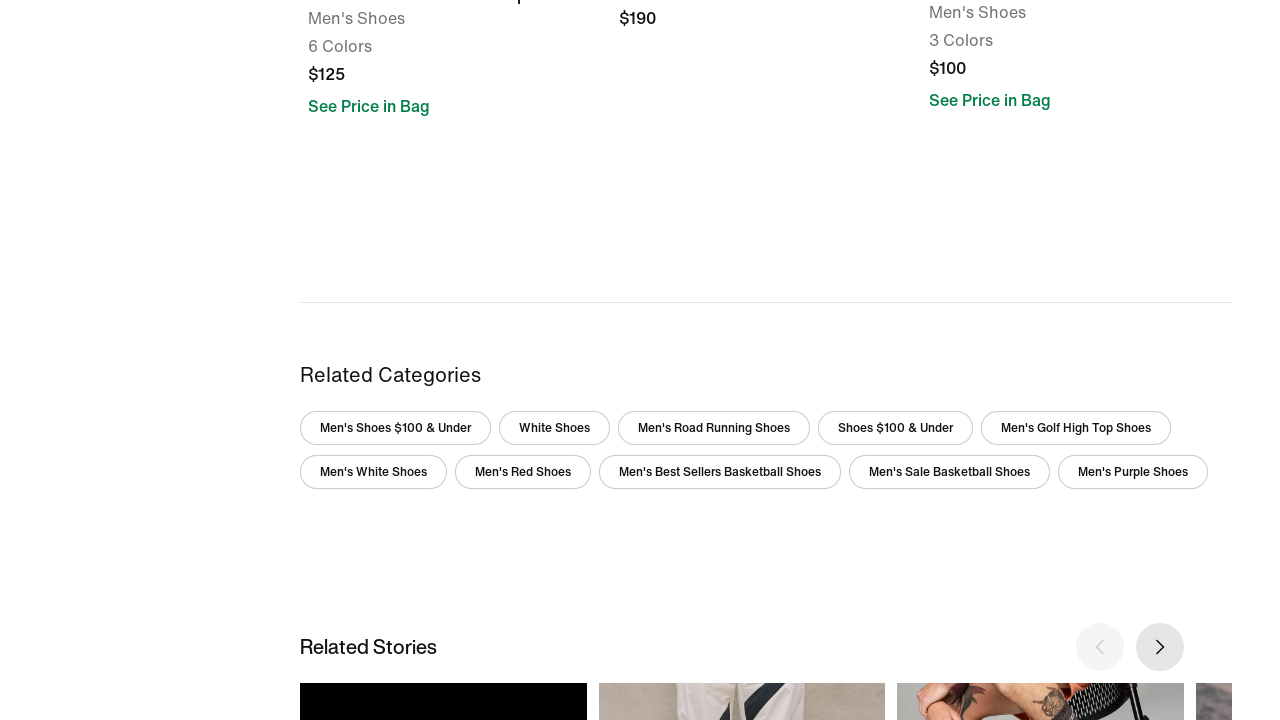

Verified product card title elements are present
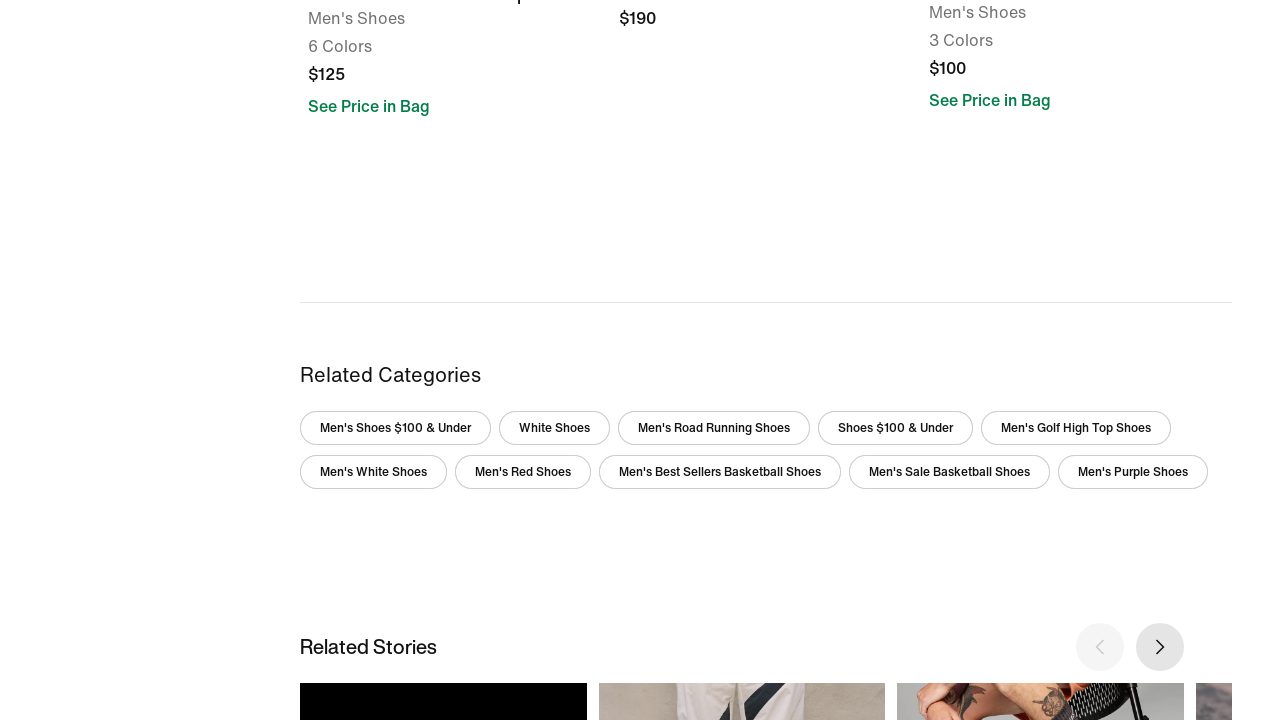

Verified product price elements are present
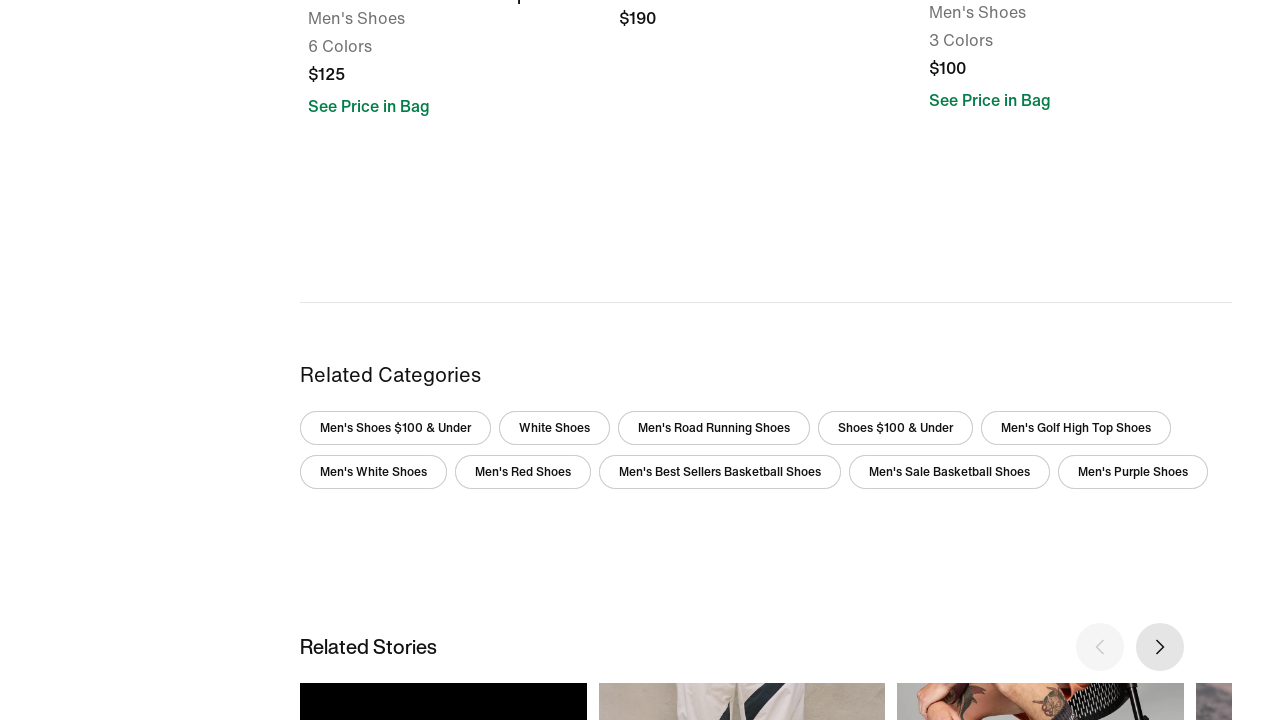

Verified product card link overlay elements are present
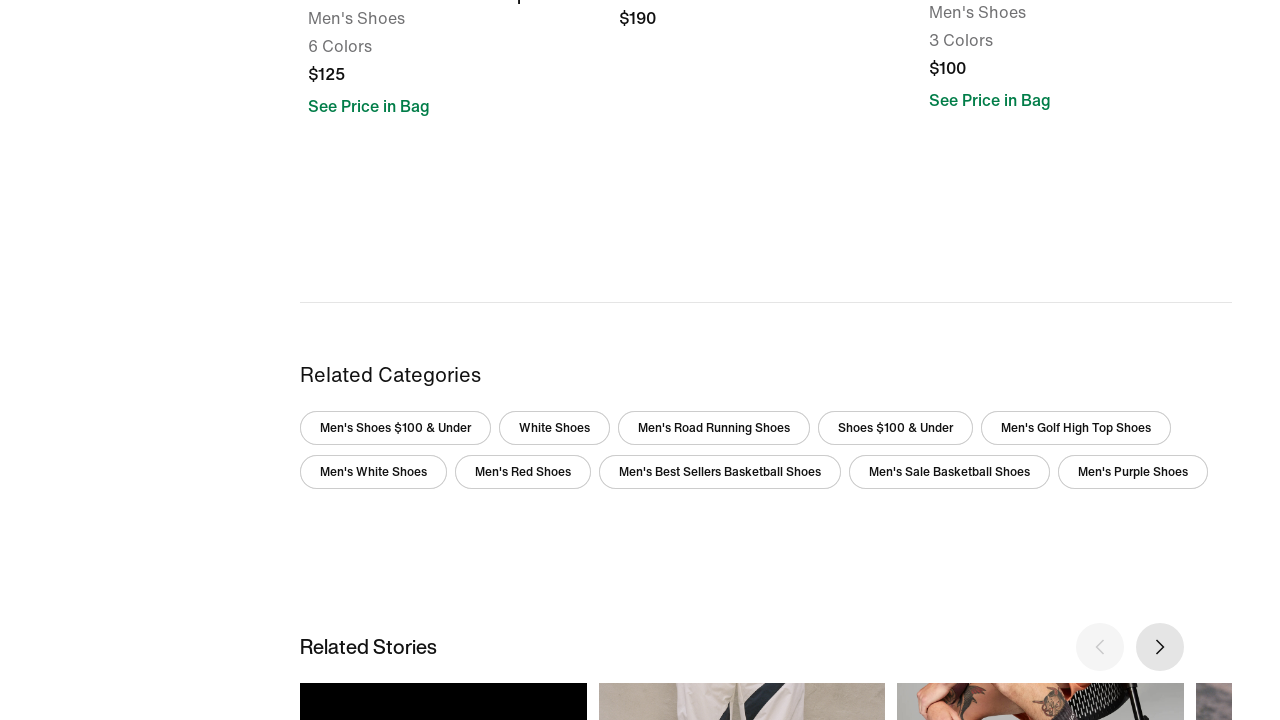

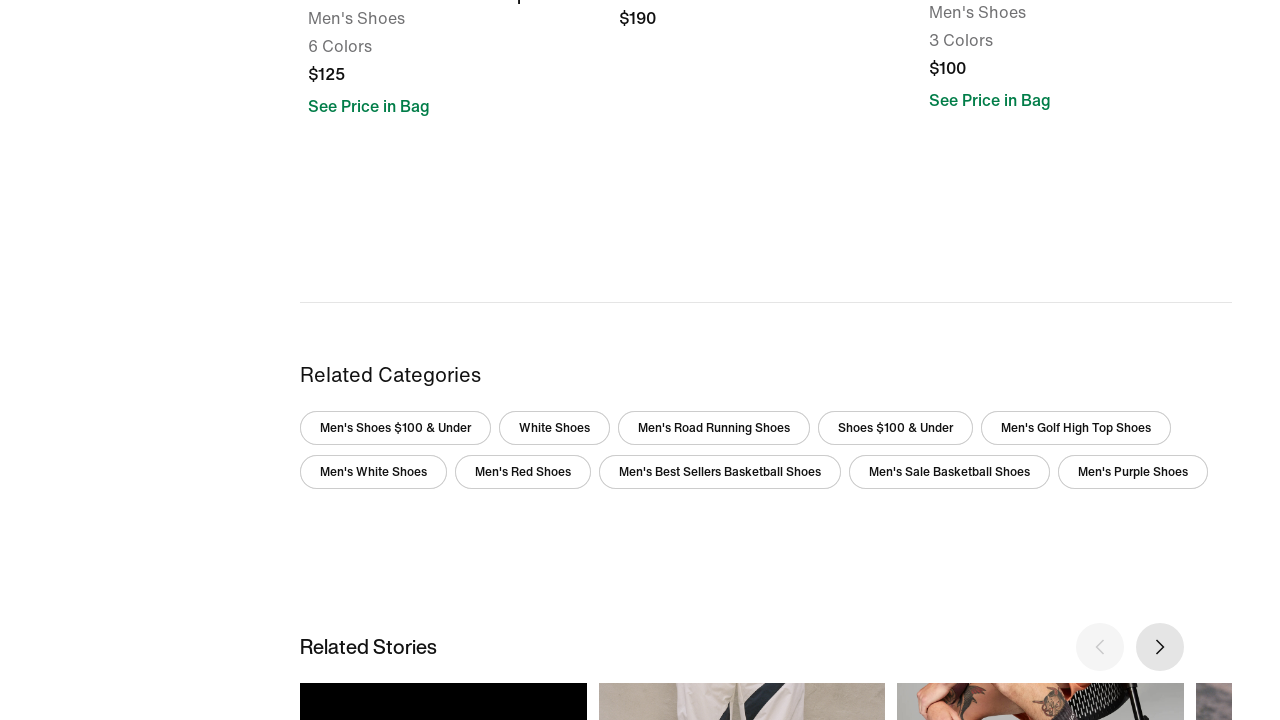